Tests file download functionality by clicking a direct download button on a test page.

Starting URL: https://testpages.herokuapp.com/styled/download/download.html

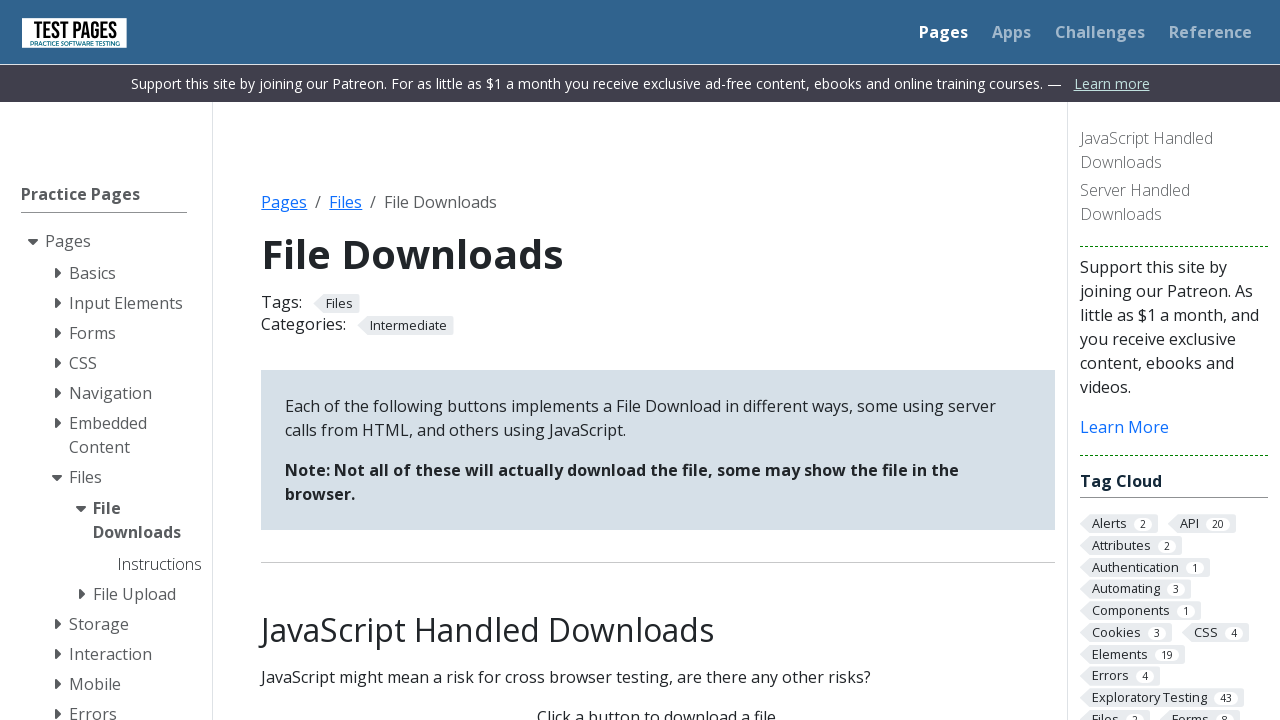

Clicked the direct download button at (658, 361) on #direct-download
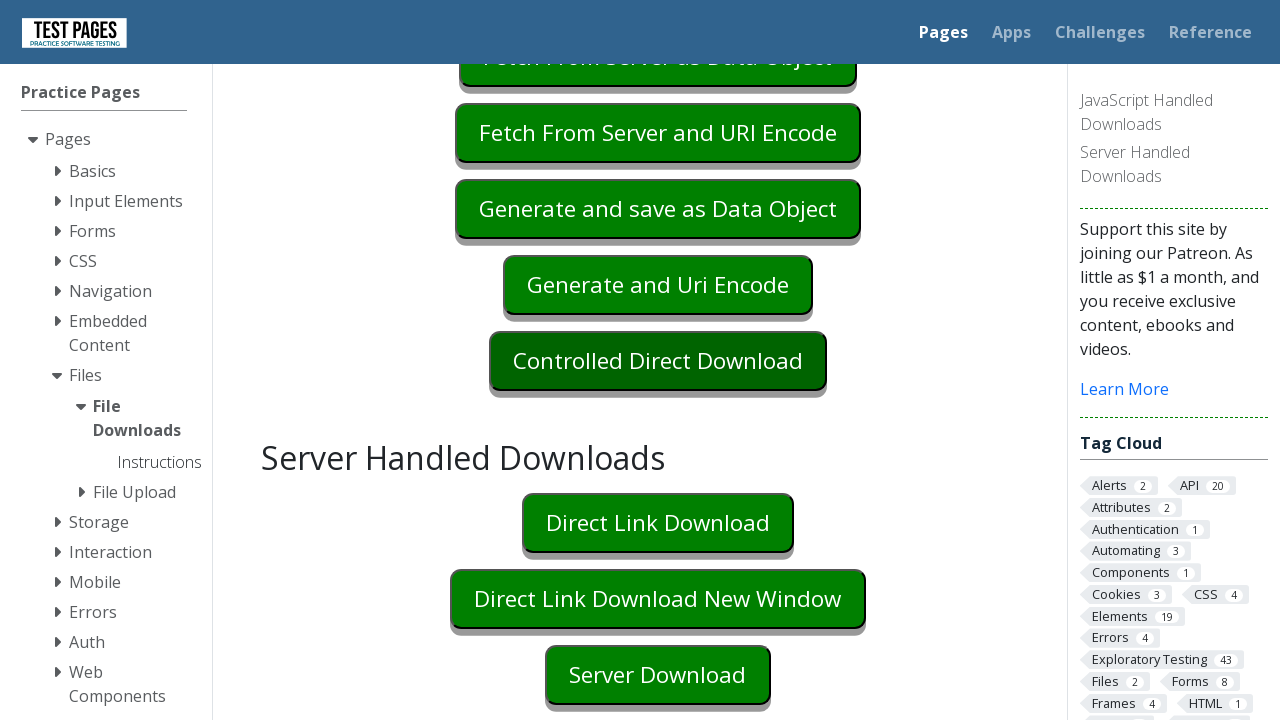

Waited for download to initiate
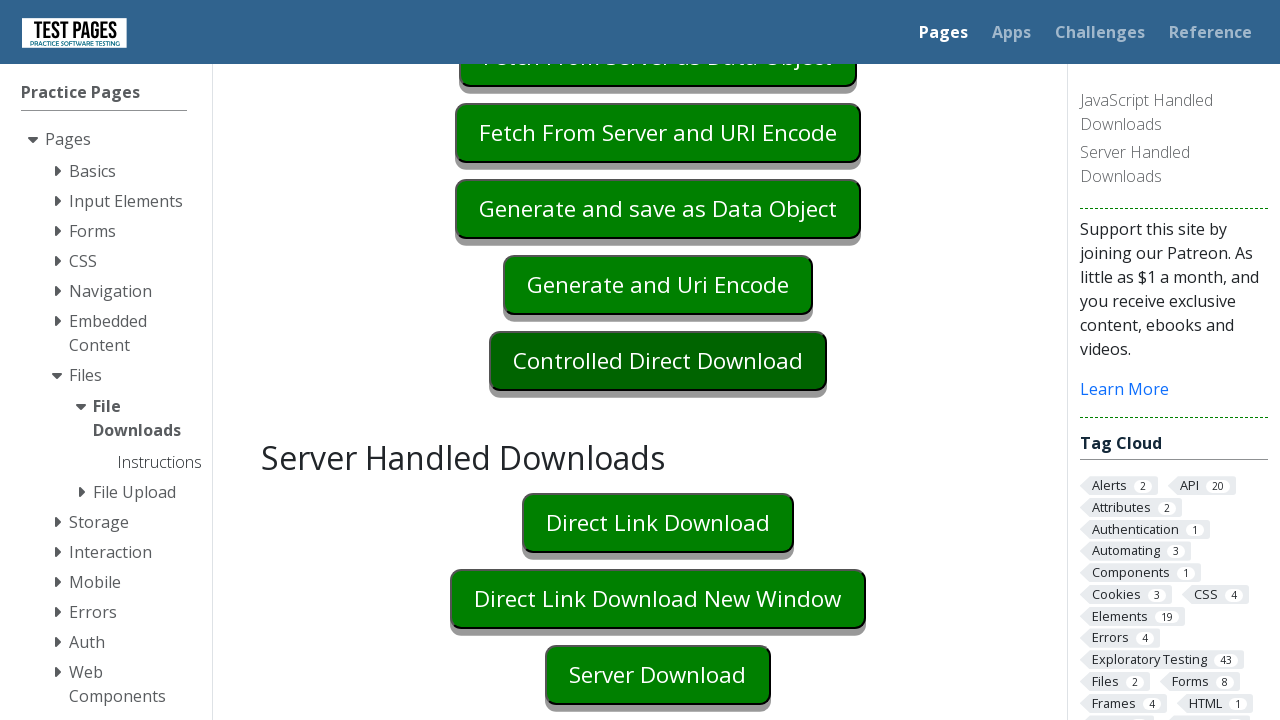

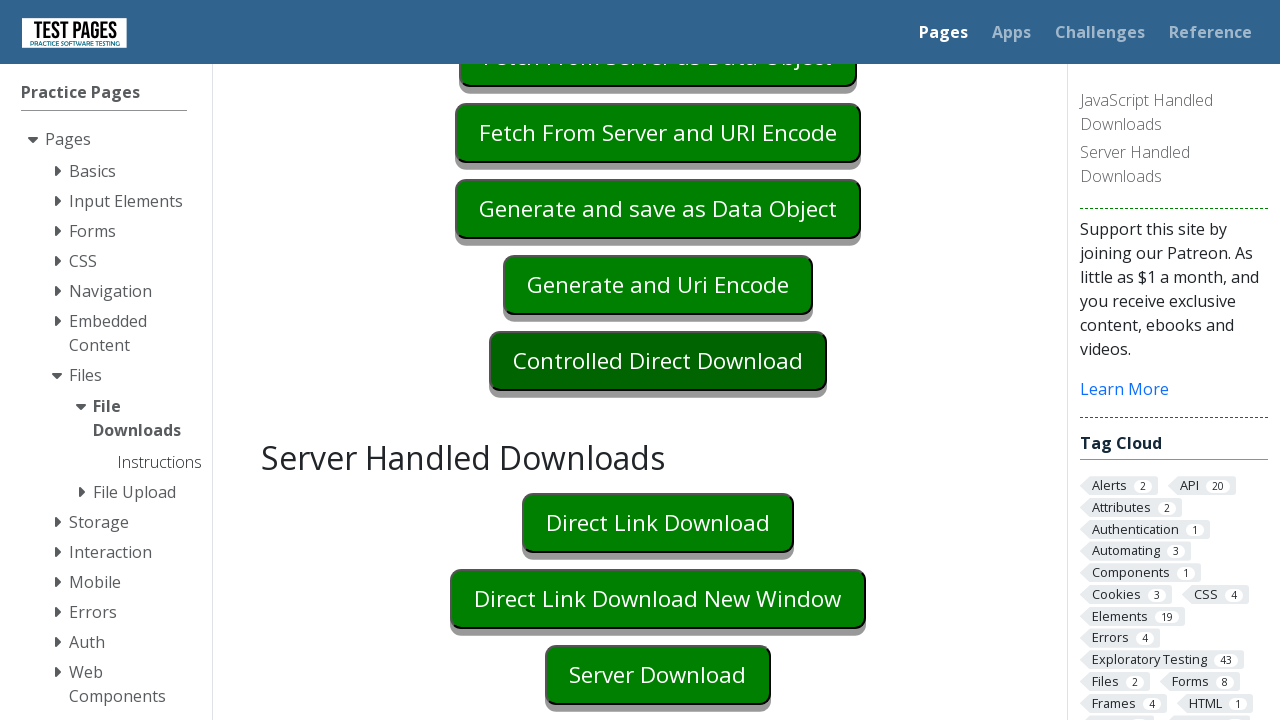